Tests element staleness detection by clicking a link and waiting for it to become stale

Starting URL: https://slackingslacker.github.io/seleniumindex#/seleniumwait

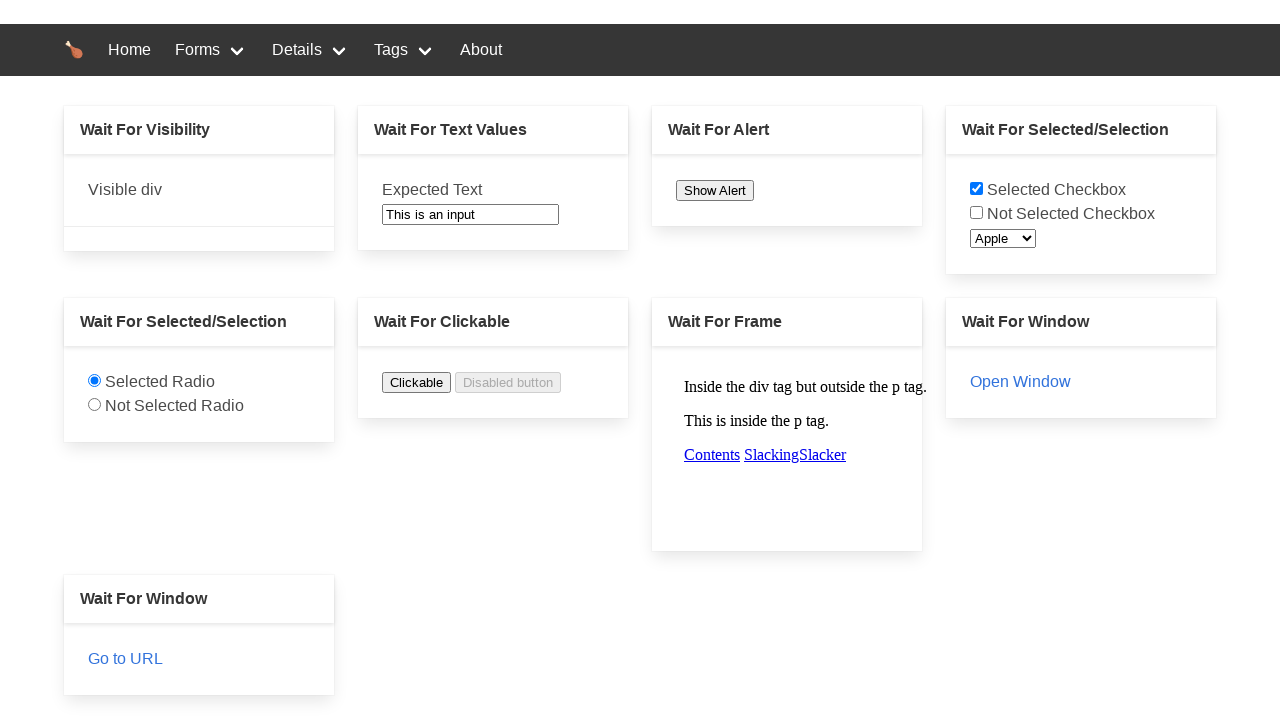

Located the clickable link element with ID 'elementStateless'
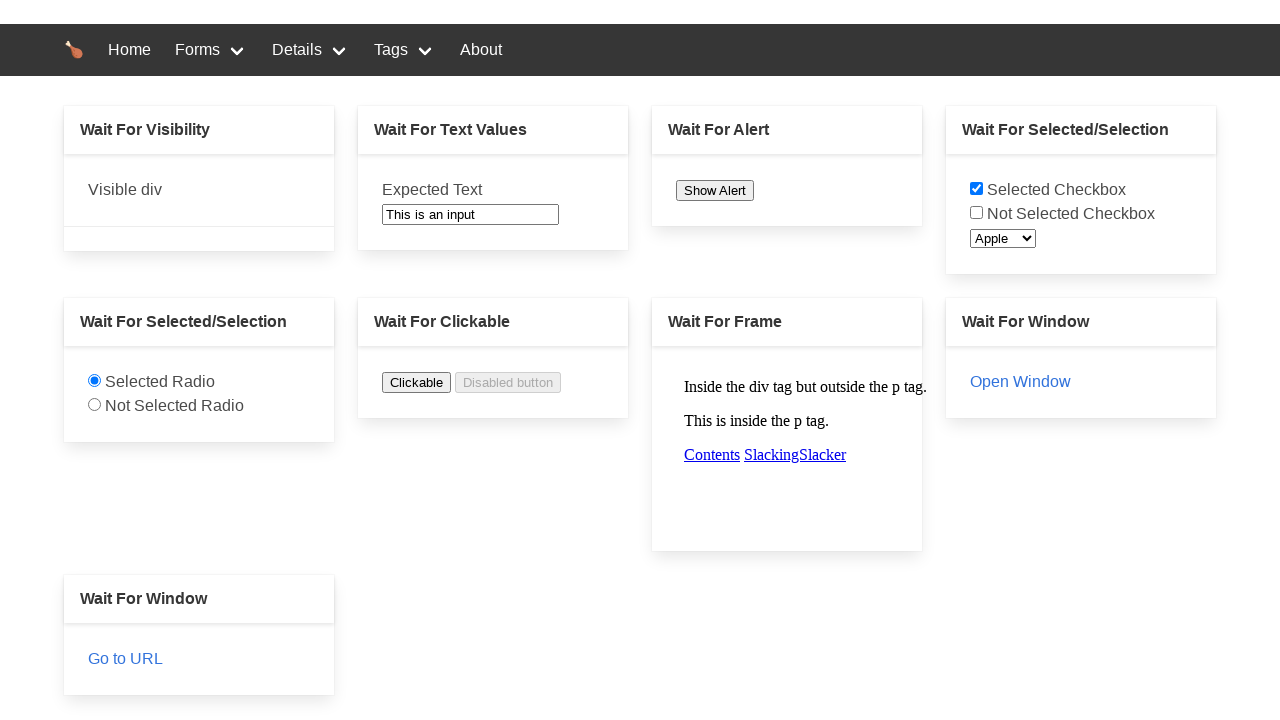

Waited 3 seconds for initial element state
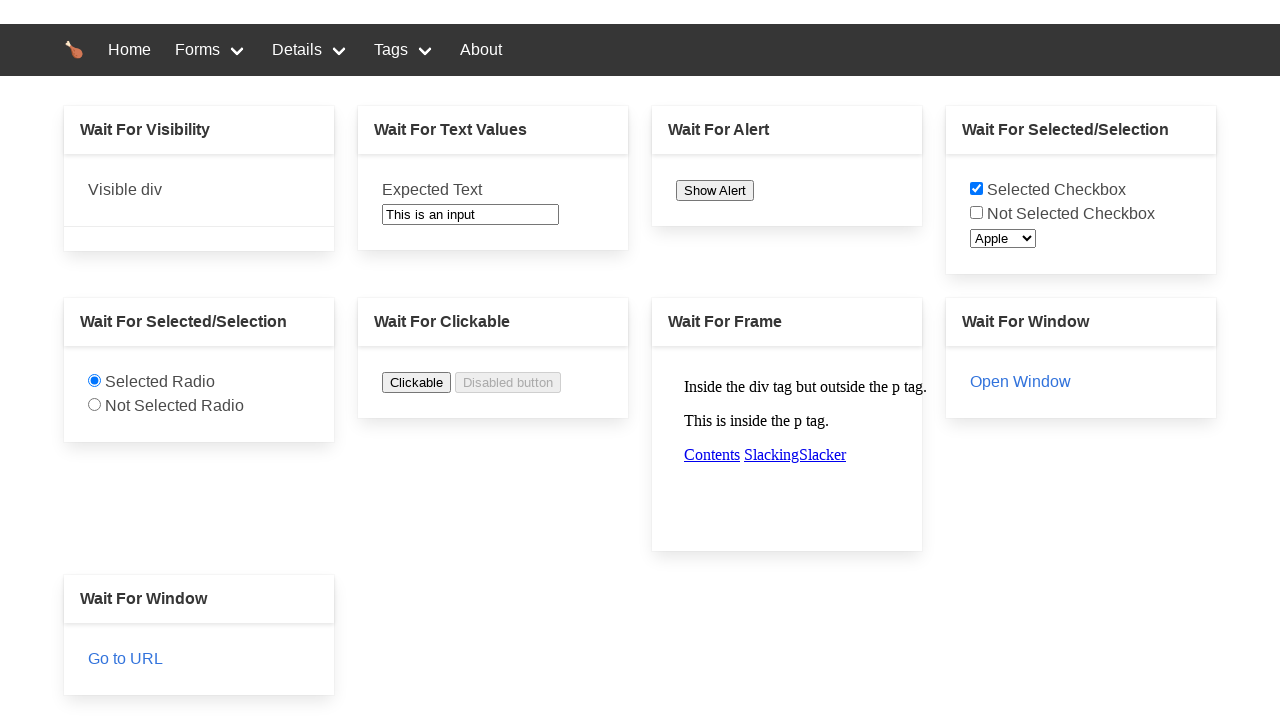

Clicked the link element at (126, 658) on #elementStateless > a
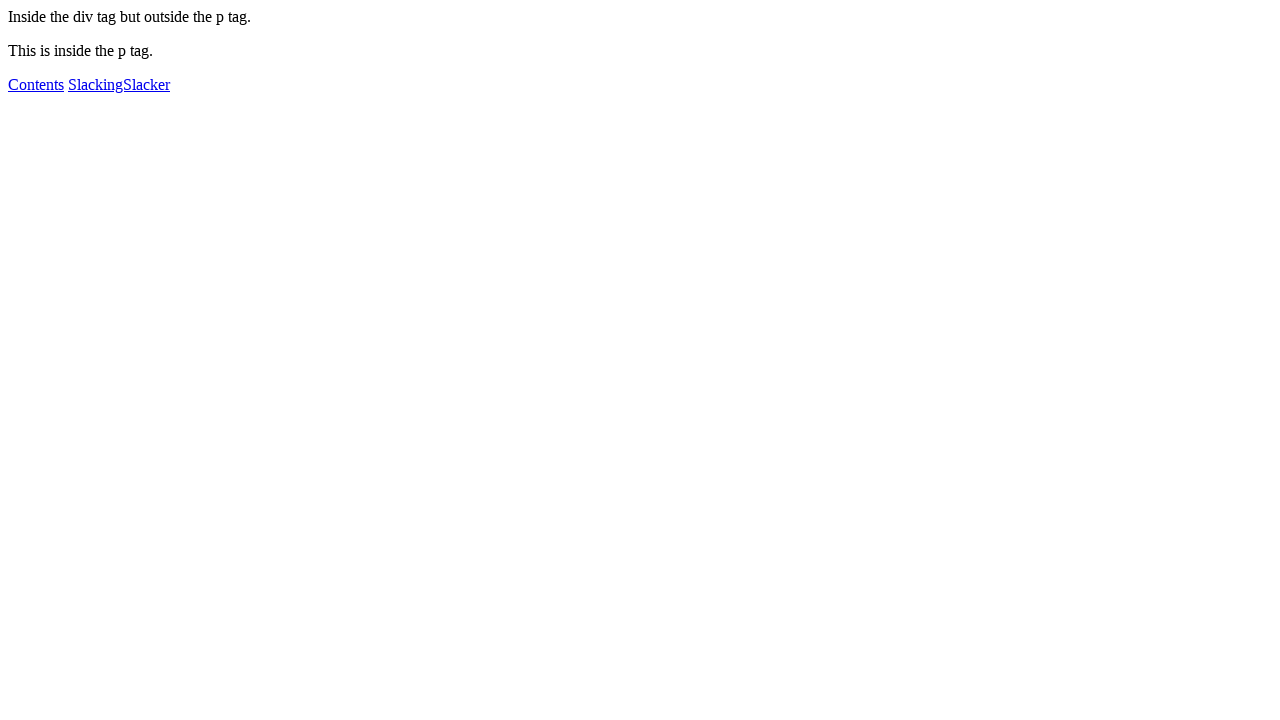

Waited 5 seconds after clicking the link
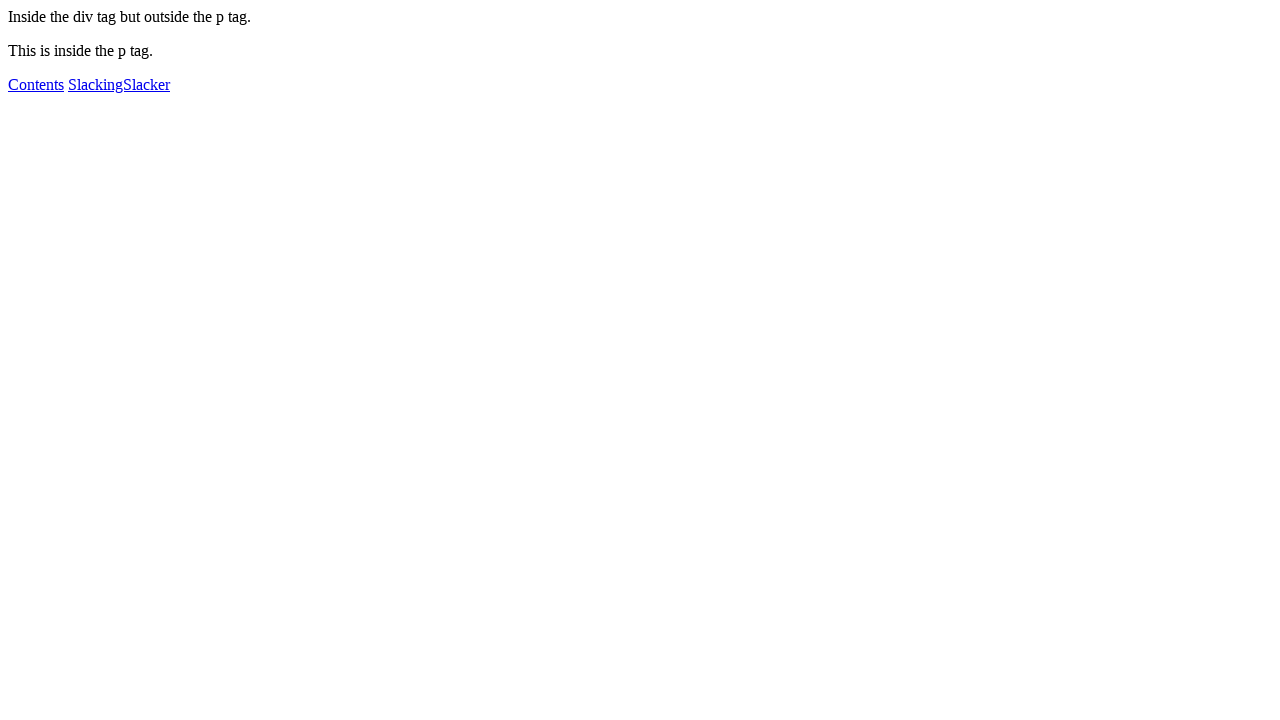

Waited 6 seconds for element staleness detection
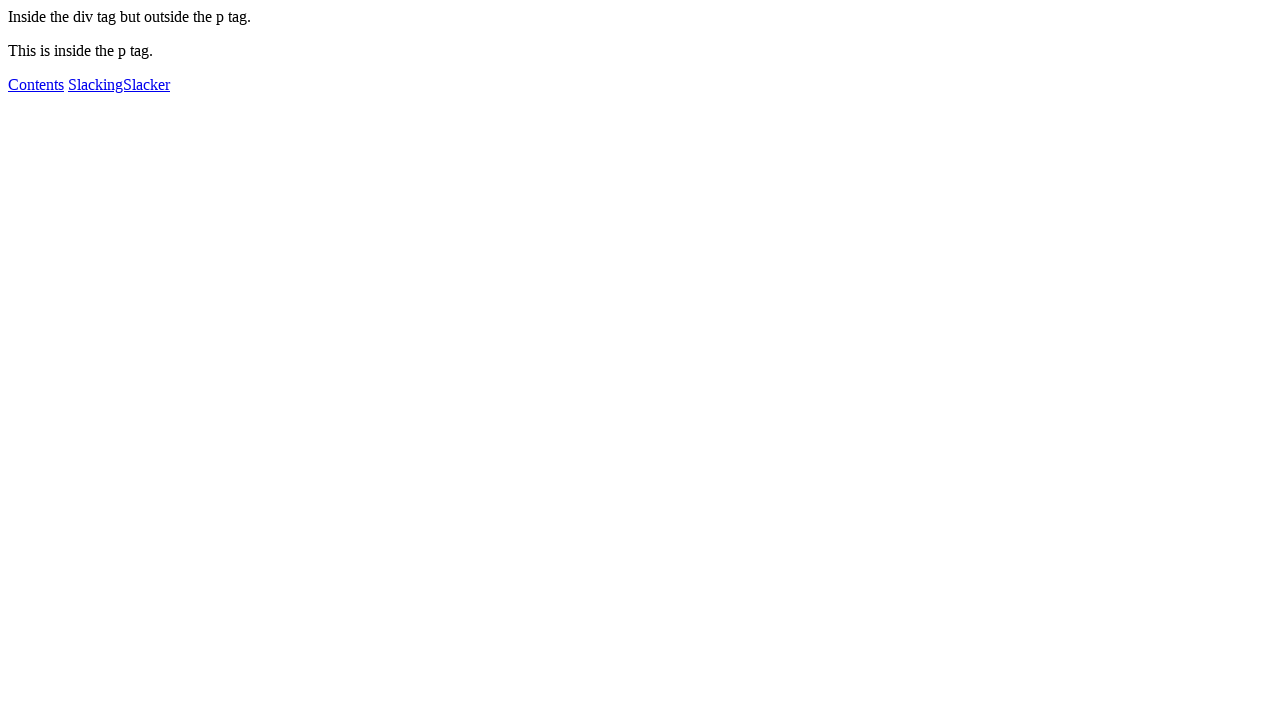

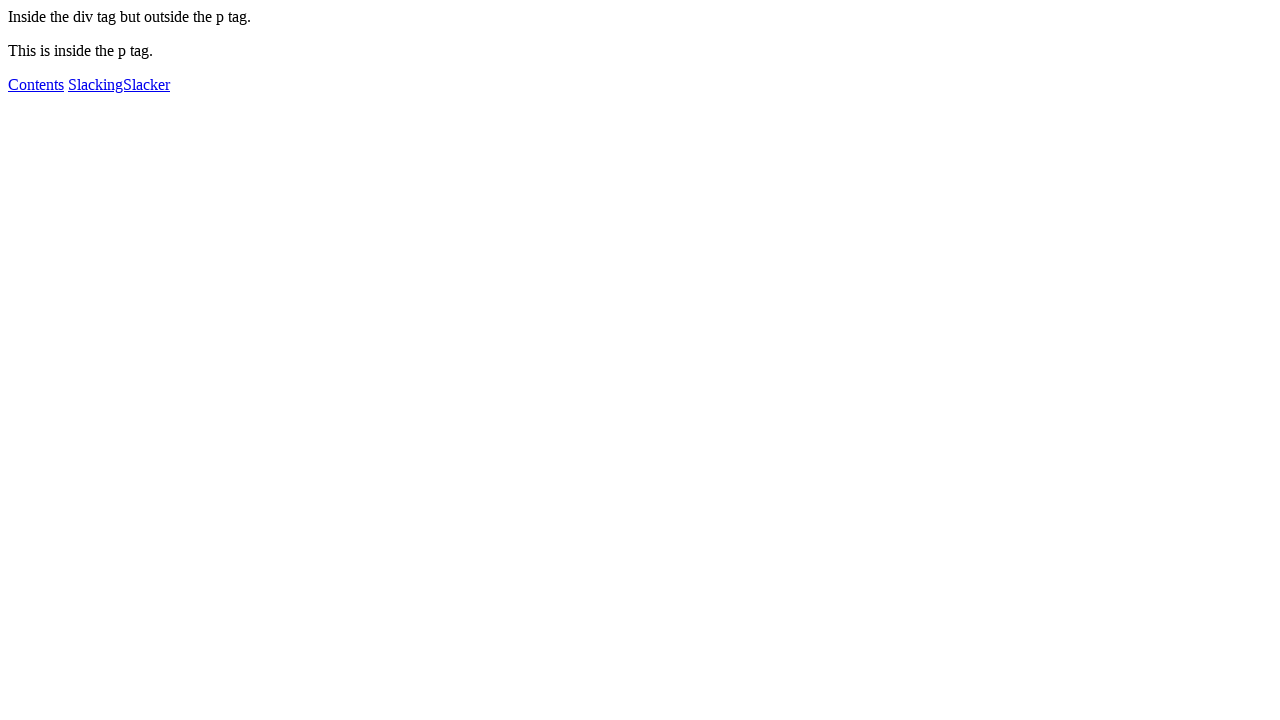